Tests radio button functionality by checking display, enabled, and selected status, then clicking on the male radio button if not already selected

Starting URL: https://syntaxprojects.com/basic-radiobutton-demo.php

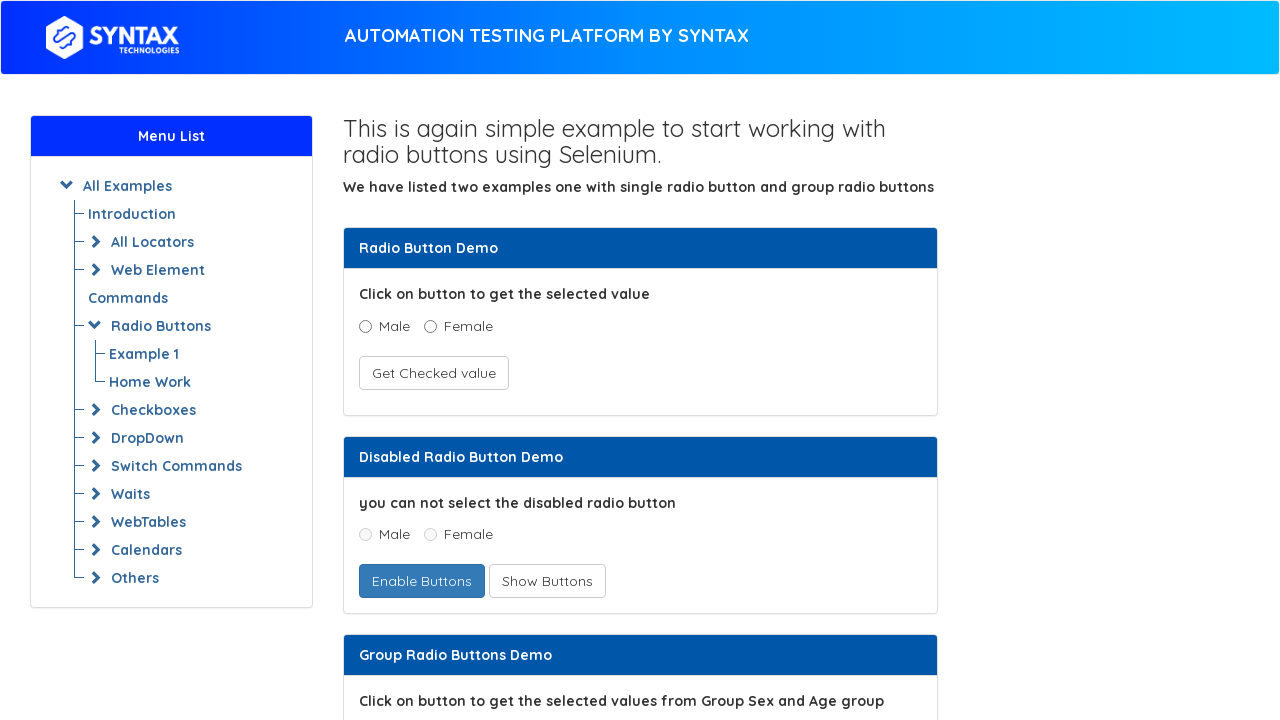

Located the male radio button element
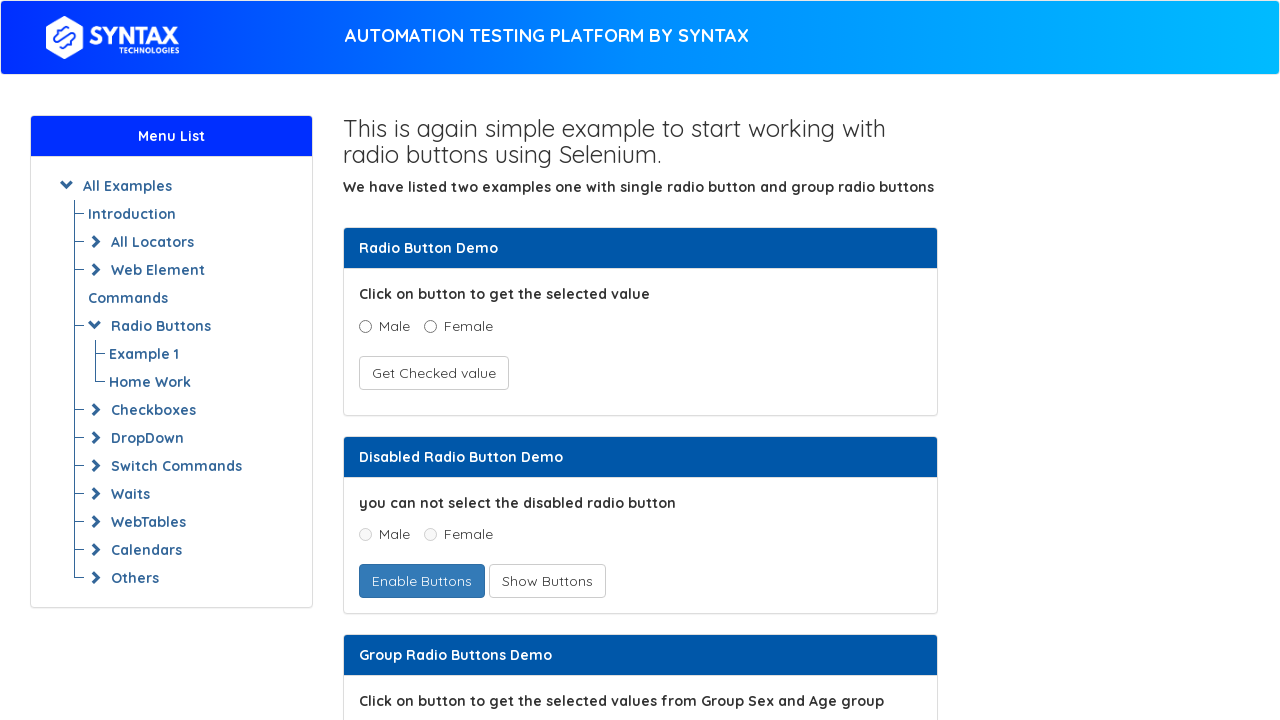

Checked radio button visibility: True
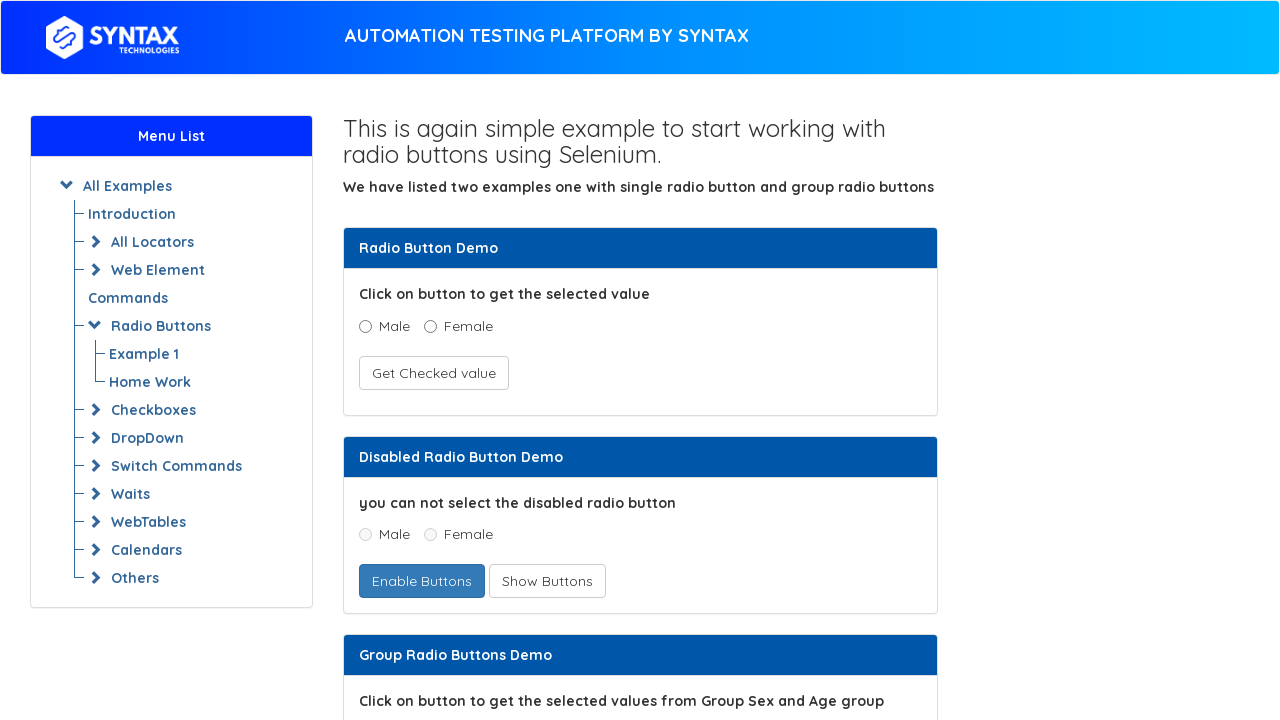

Checked radio button enabled status: True
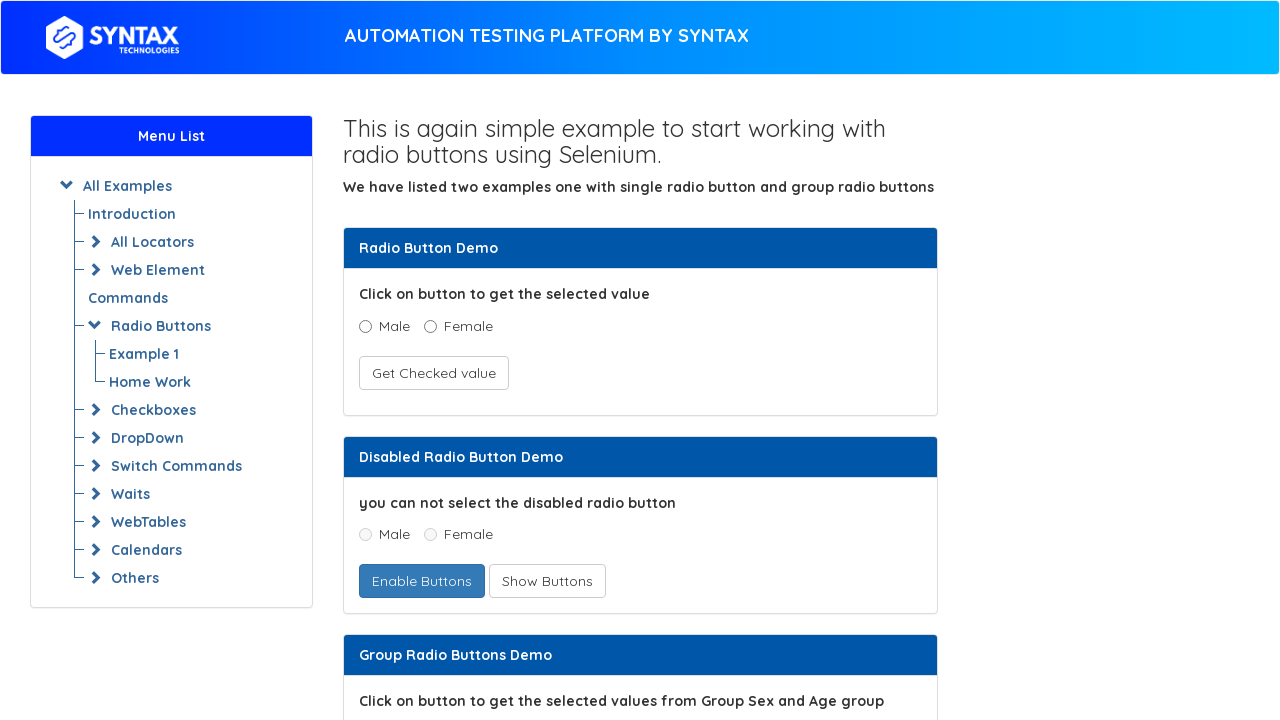

Checked radio button selected status: False
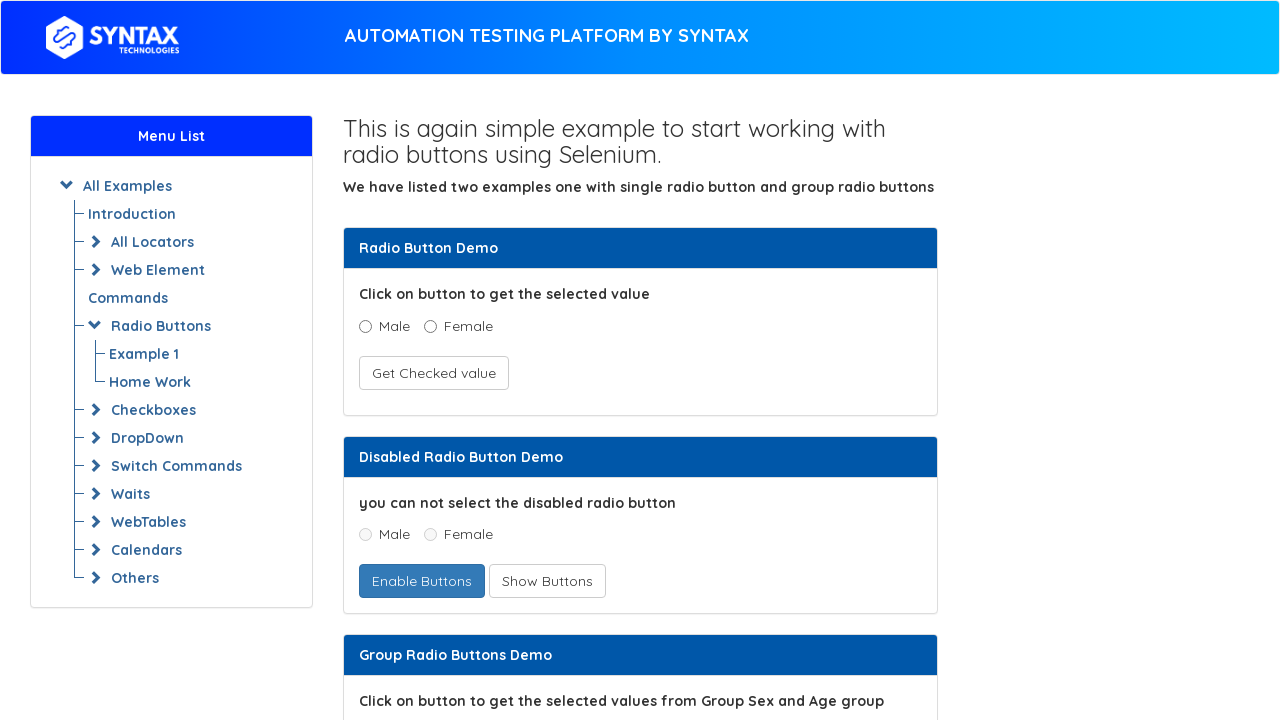

Clicked the male radio button to select it at (365, 326) on xpath=//input[@name='optradio' and @value='Male']
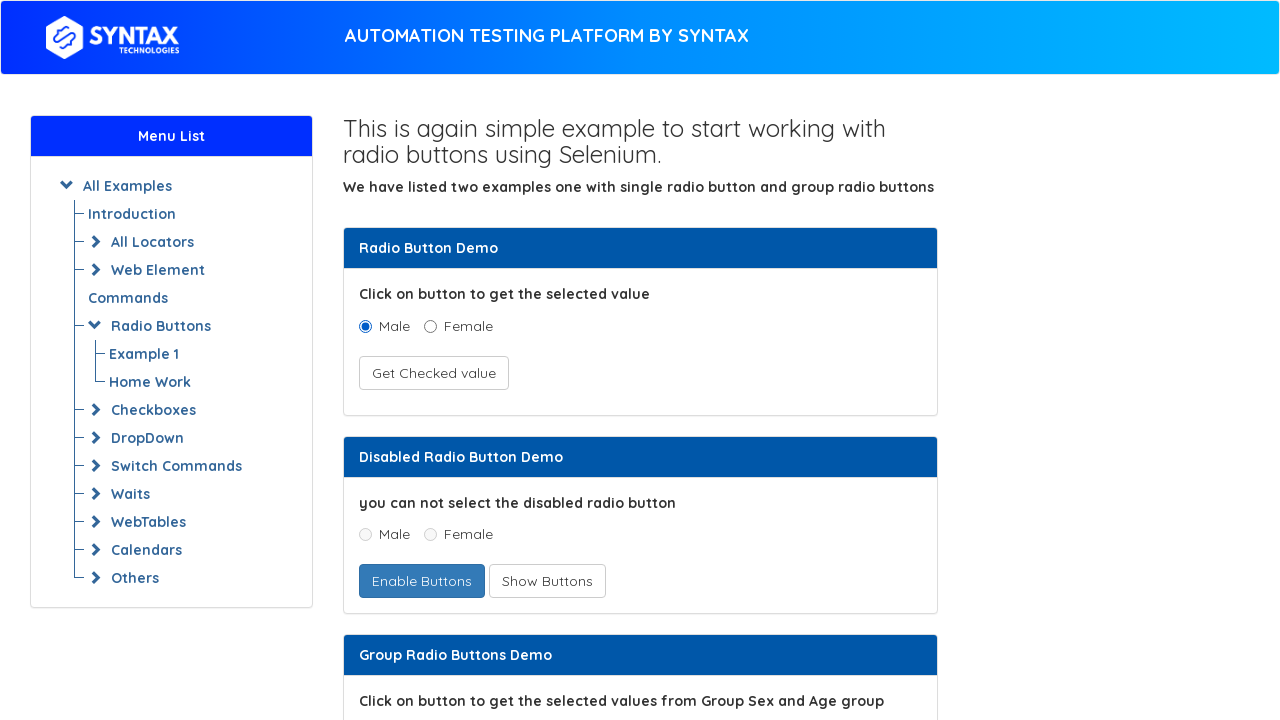

Verified radio button is now selected: True
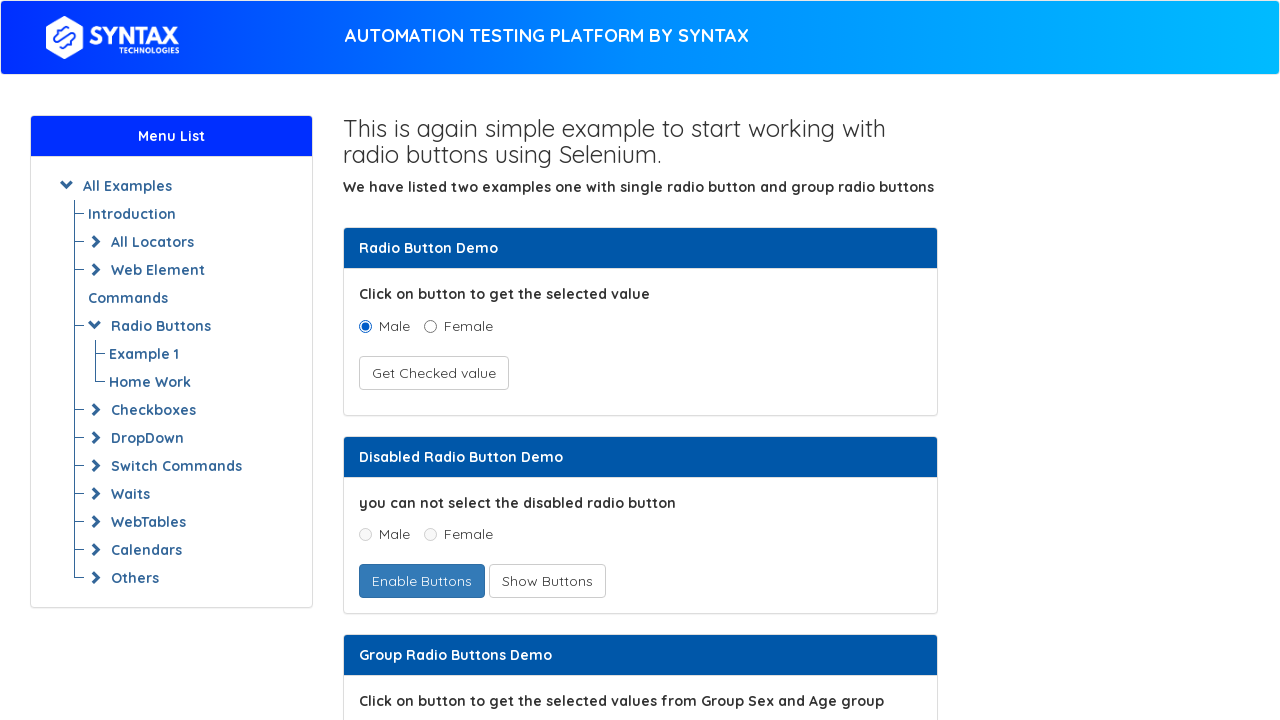

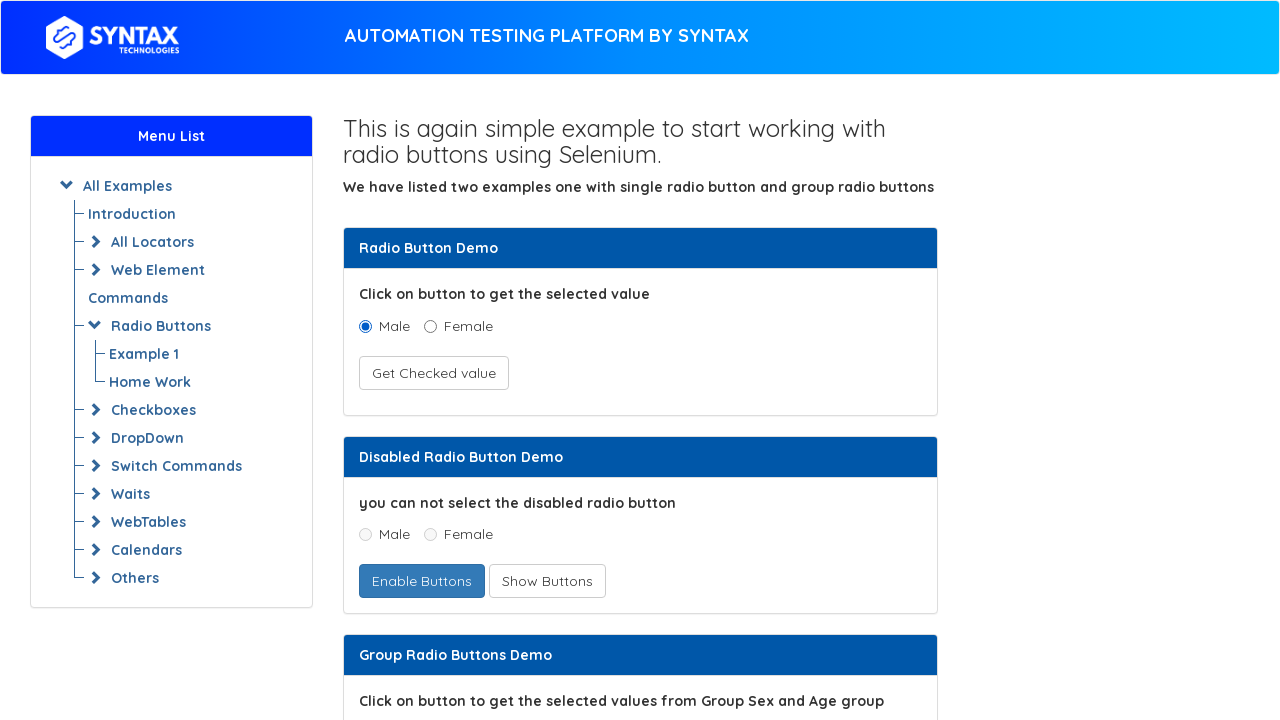